Tests that clicking Clear completed removes completed items from the list

Starting URL: https://demo.playwright.dev/todomvc

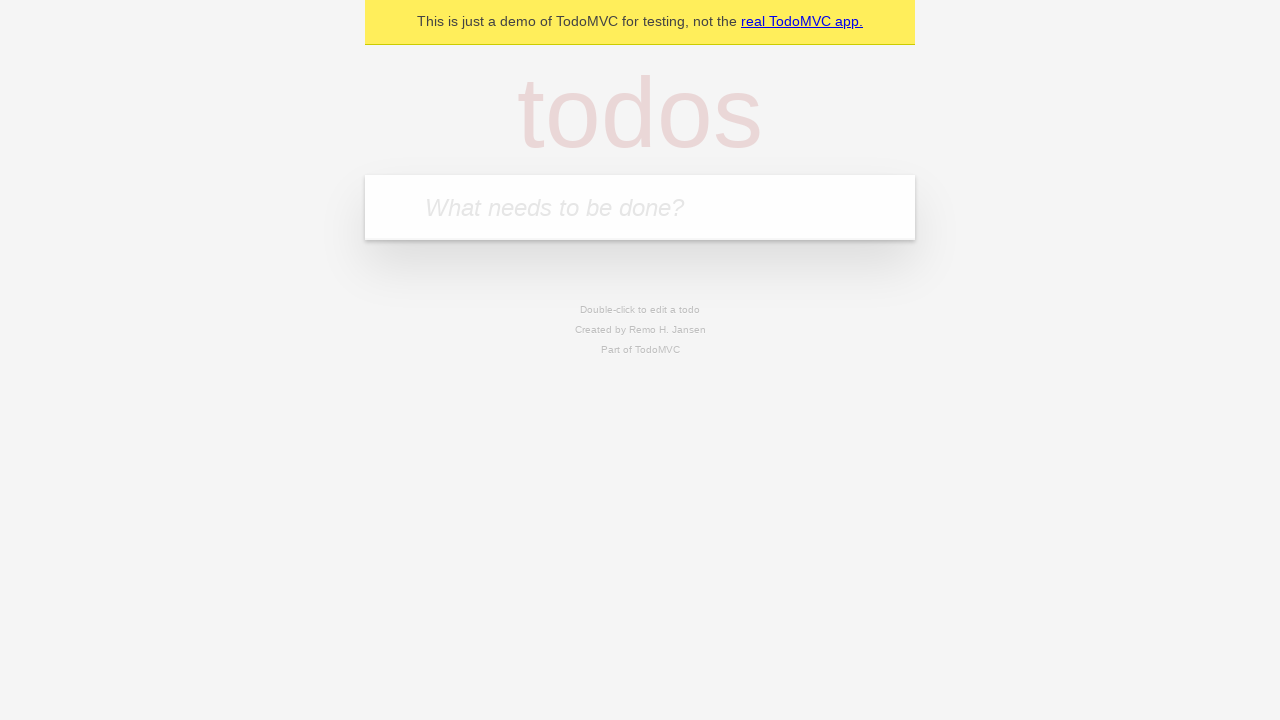

Filled todo input with 'buy some cheese' on internal:attr=[placeholder="What needs to be done?"i]
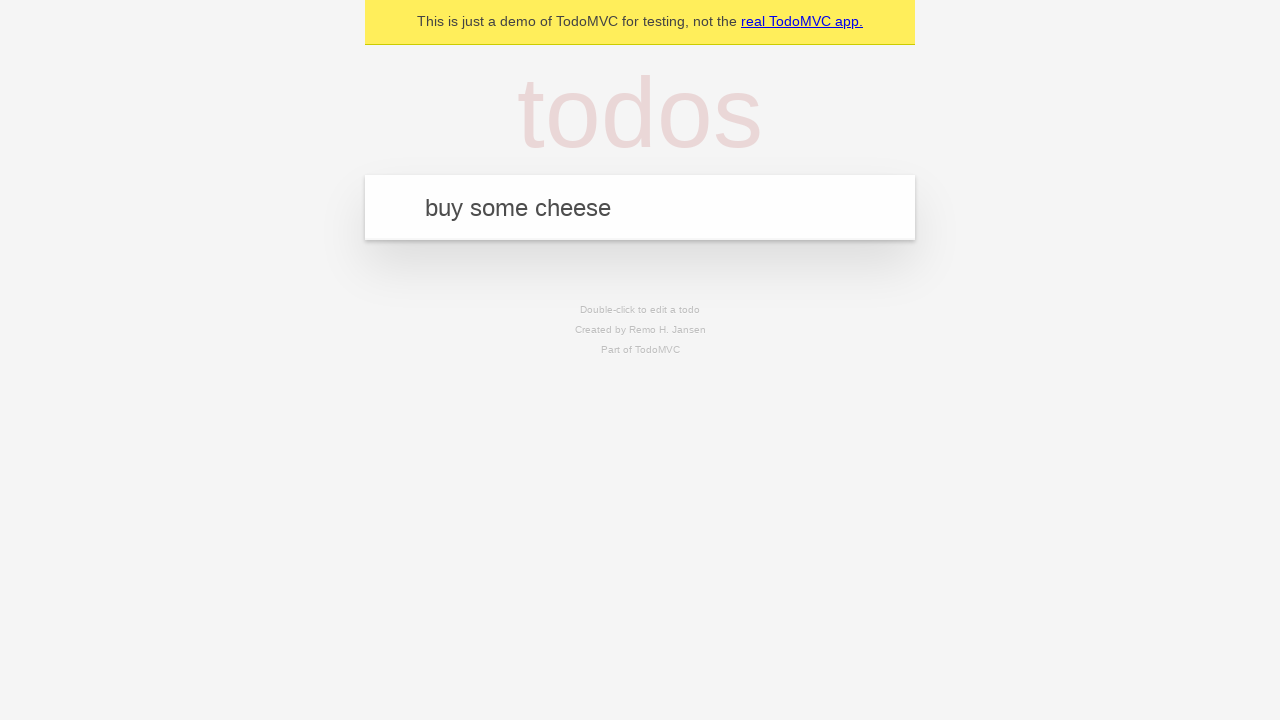

Pressed Enter to add first todo item on internal:attr=[placeholder="What needs to be done?"i]
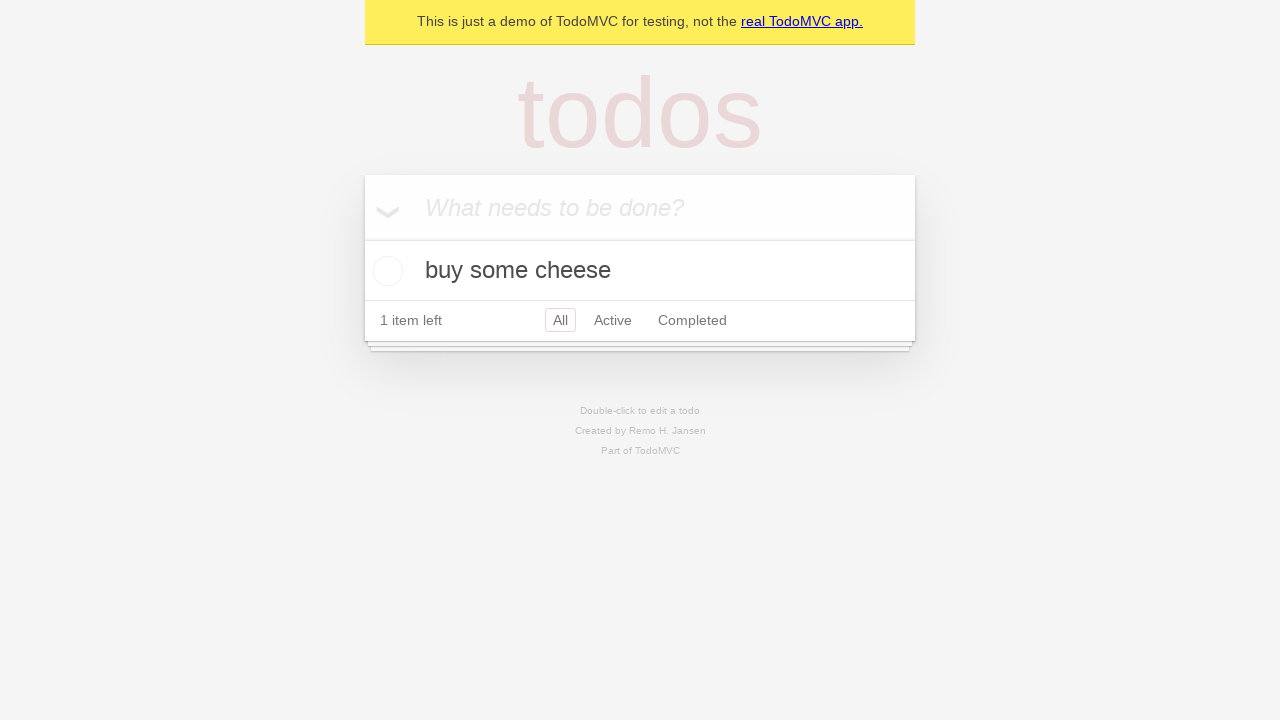

Filled todo input with 'feed the cat' on internal:attr=[placeholder="What needs to be done?"i]
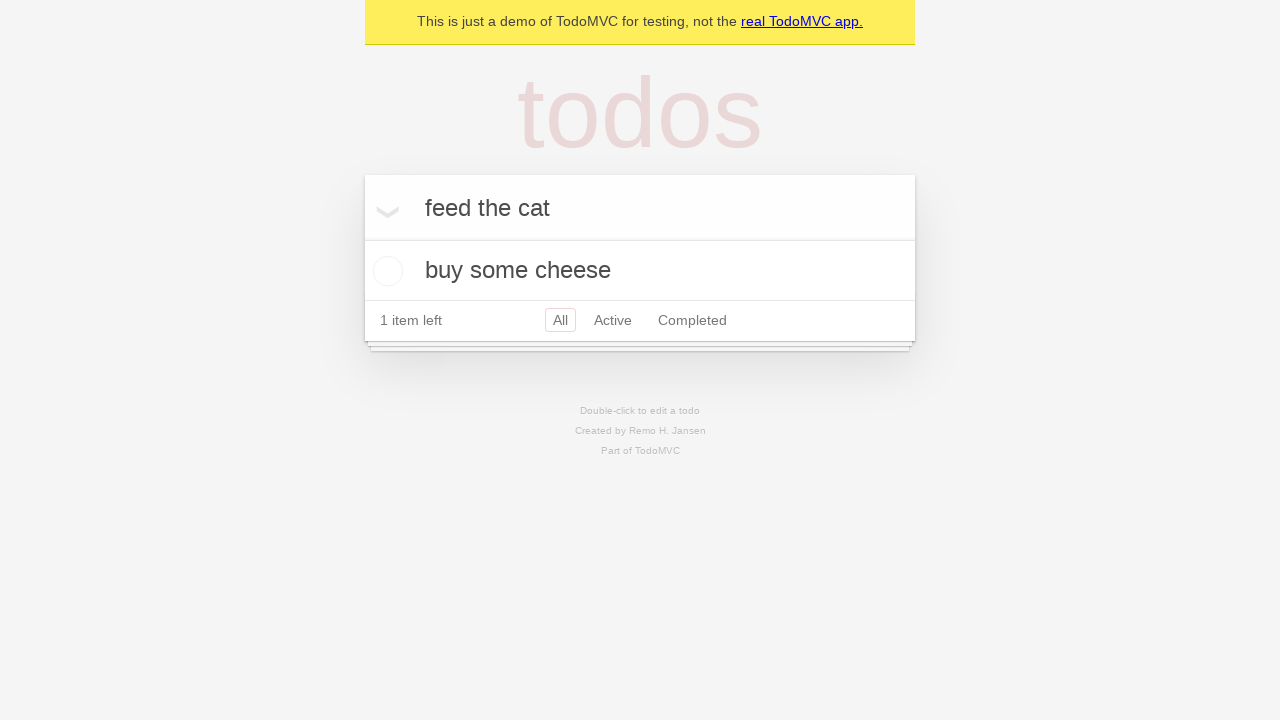

Pressed Enter to add second todo item on internal:attr=[placeholder="What needs to be done?"i]
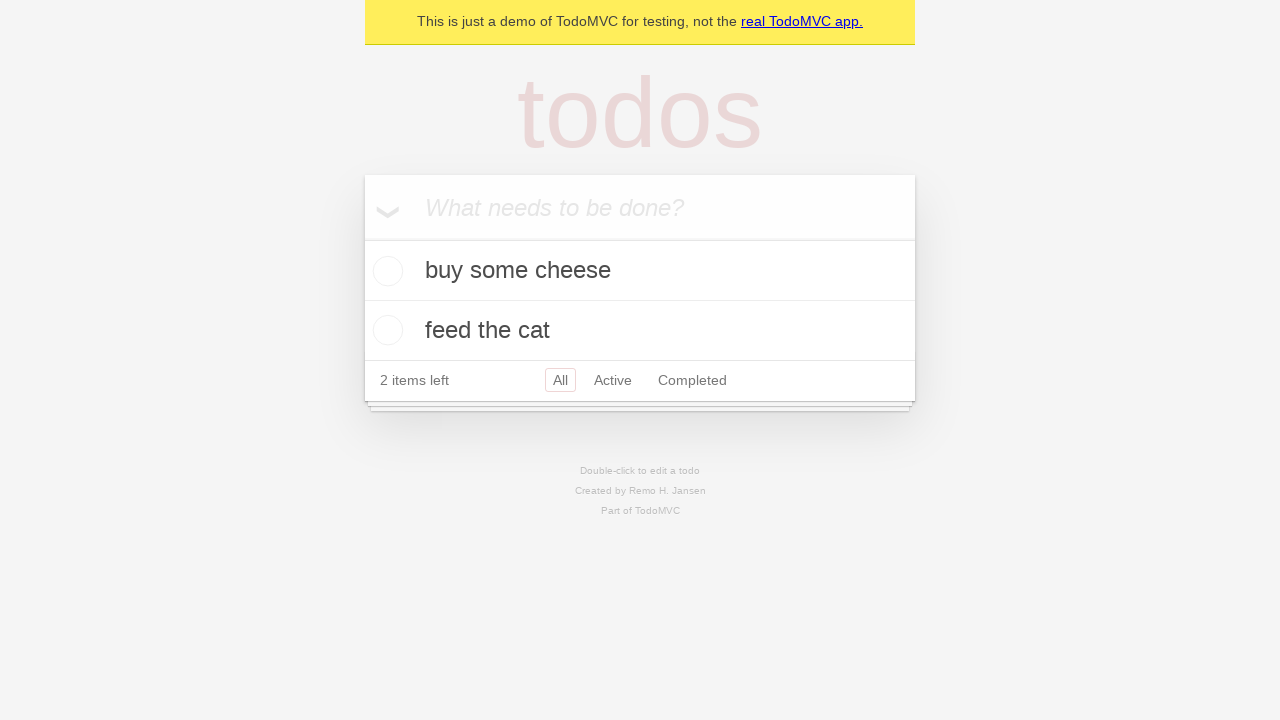

Filled todo input with 'book a doctors appointment' on internal:attr=[placeholder="What needs to be done?"i]
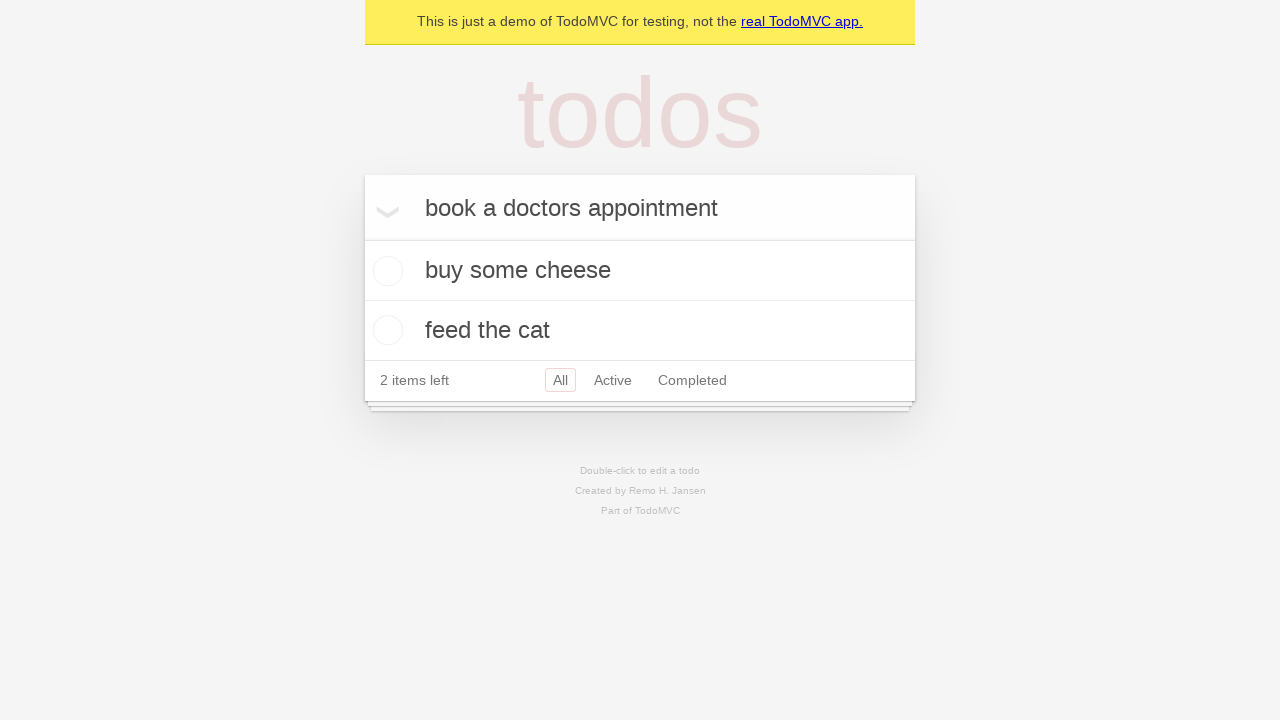

Pressed Enter to add third todo item on internal:attr=[placeholder="What needs to be done?"i]
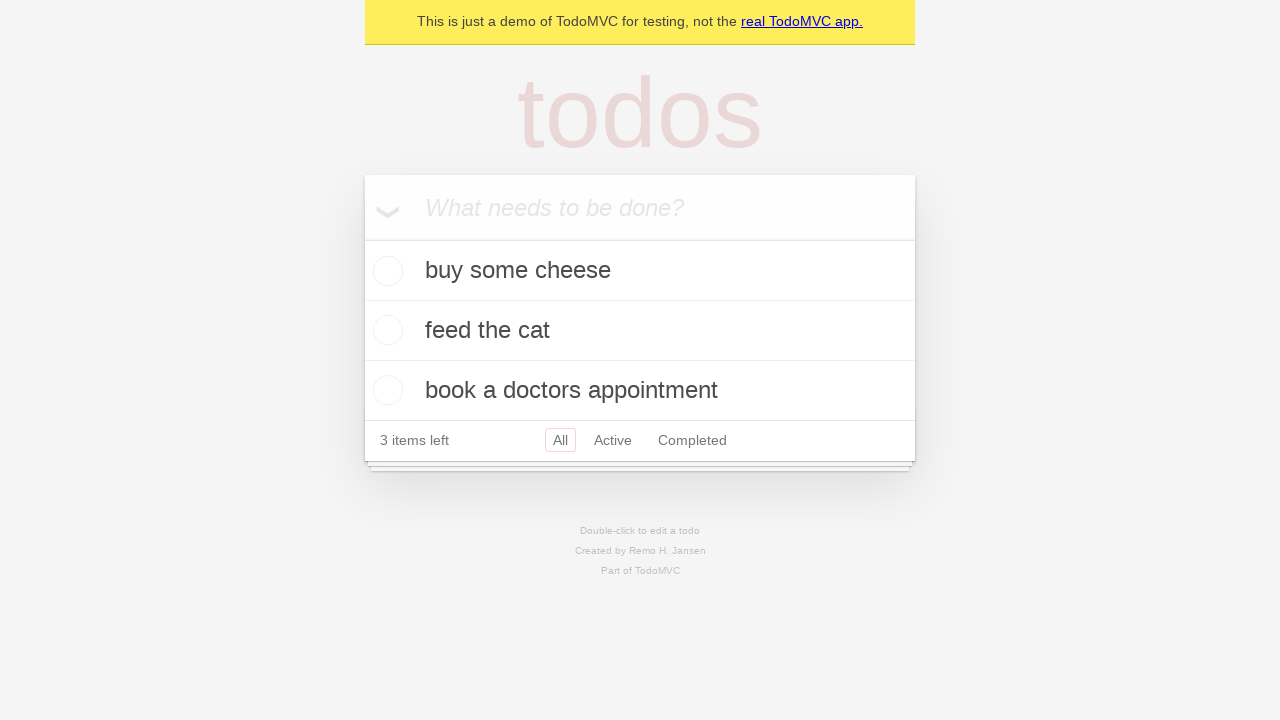

Checked the second todo item checkbox to mark as completed at (385, 330) on internal:testid=[data-testid="todo-item"s] >> nth=1 >> internal:role=checkbox
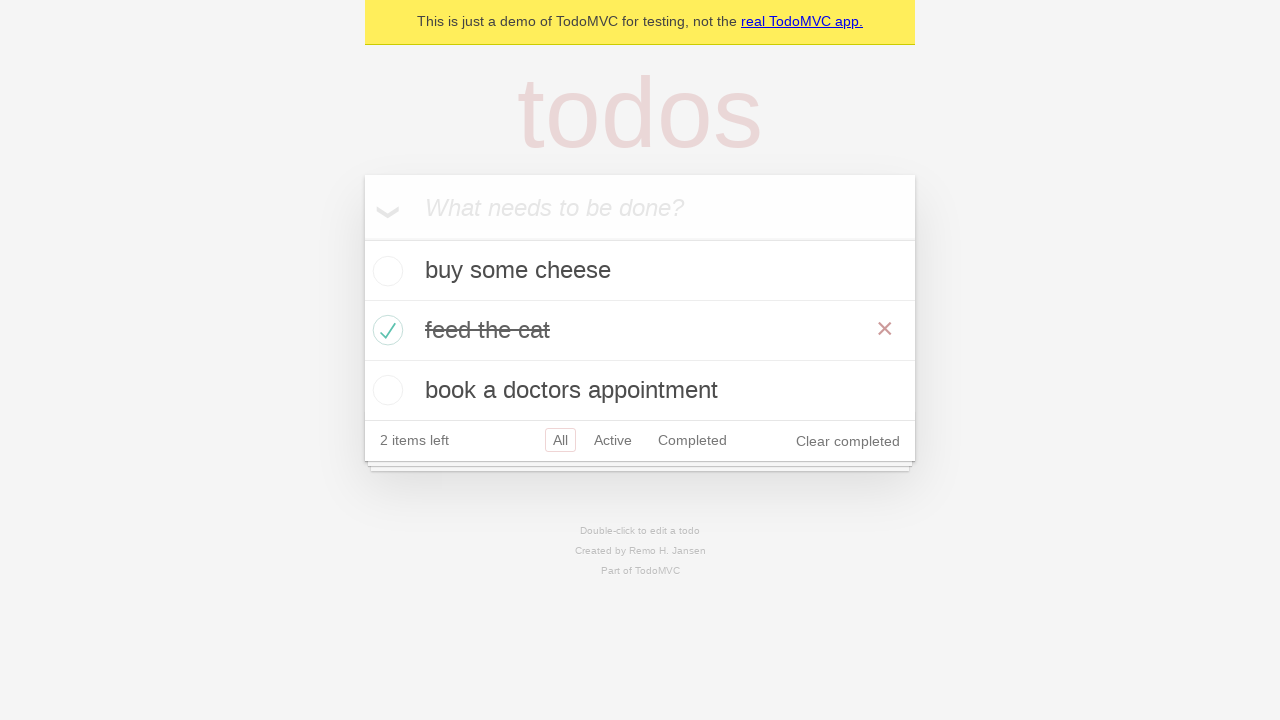

Clicked 'Clear completed' button to remove completed items at (848, 441) on internal:role=button[name="Clear completed"i]
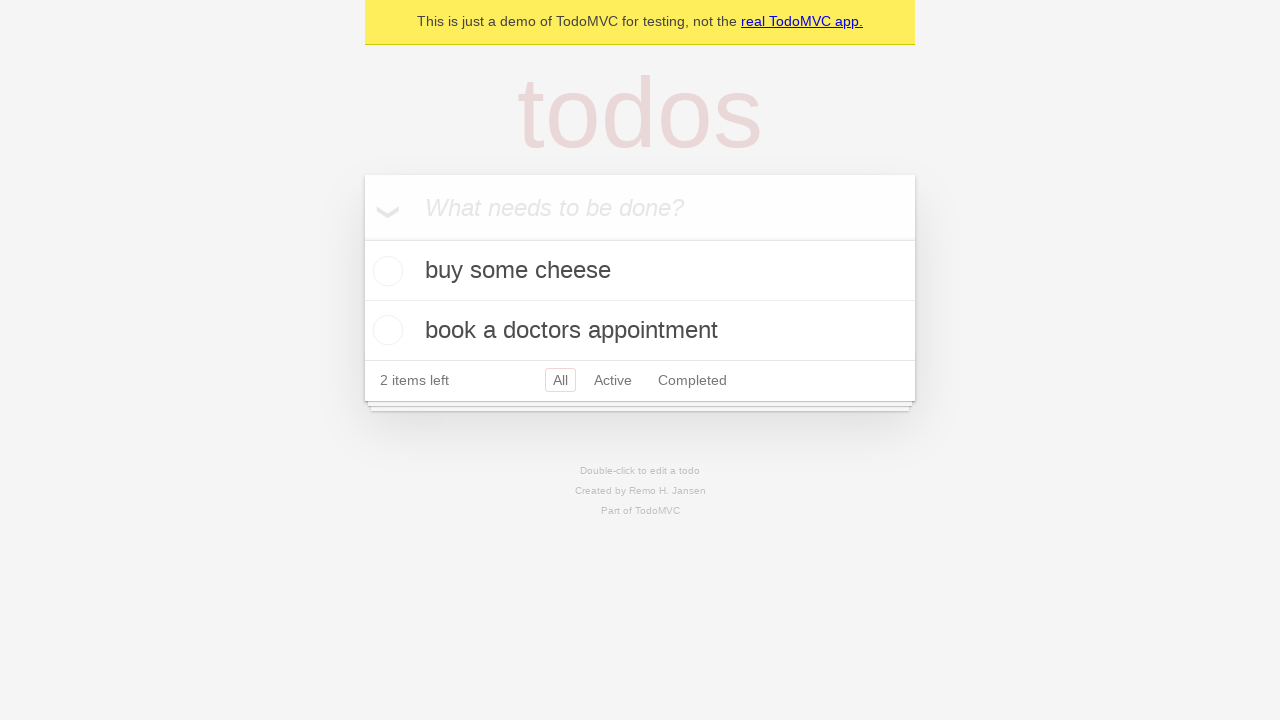

Verified that todo items are still present after clearing completed items
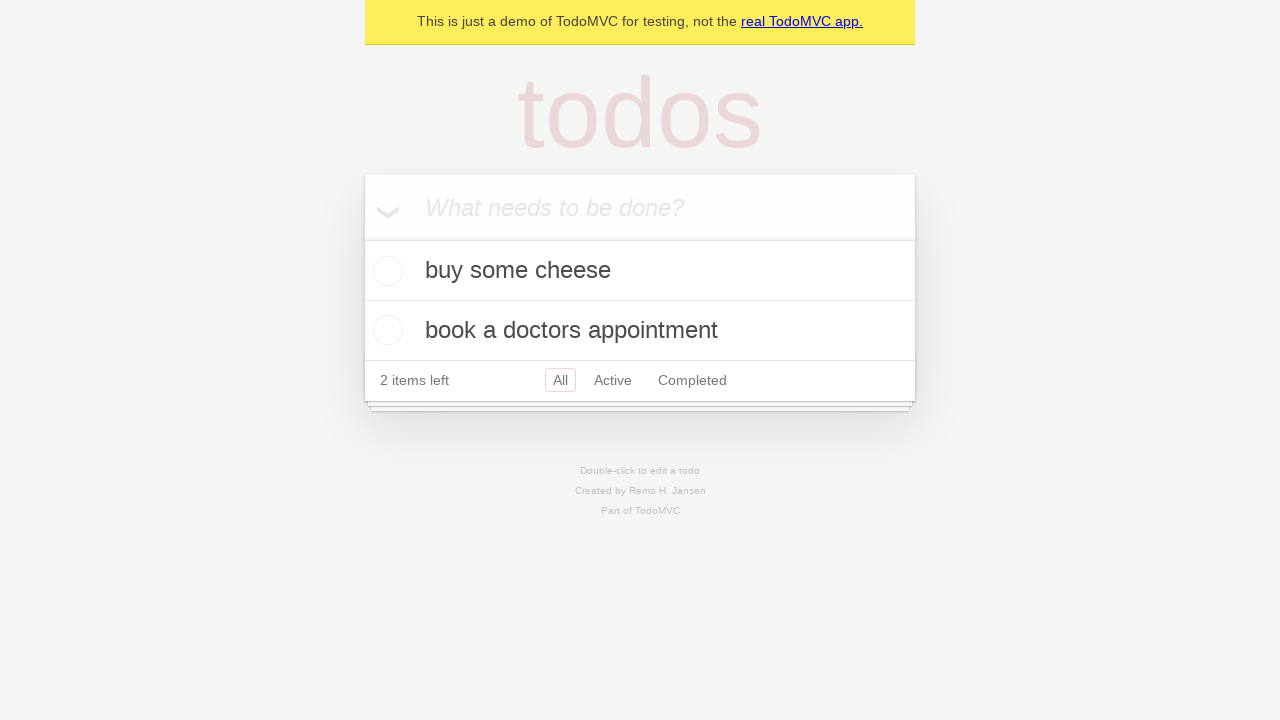

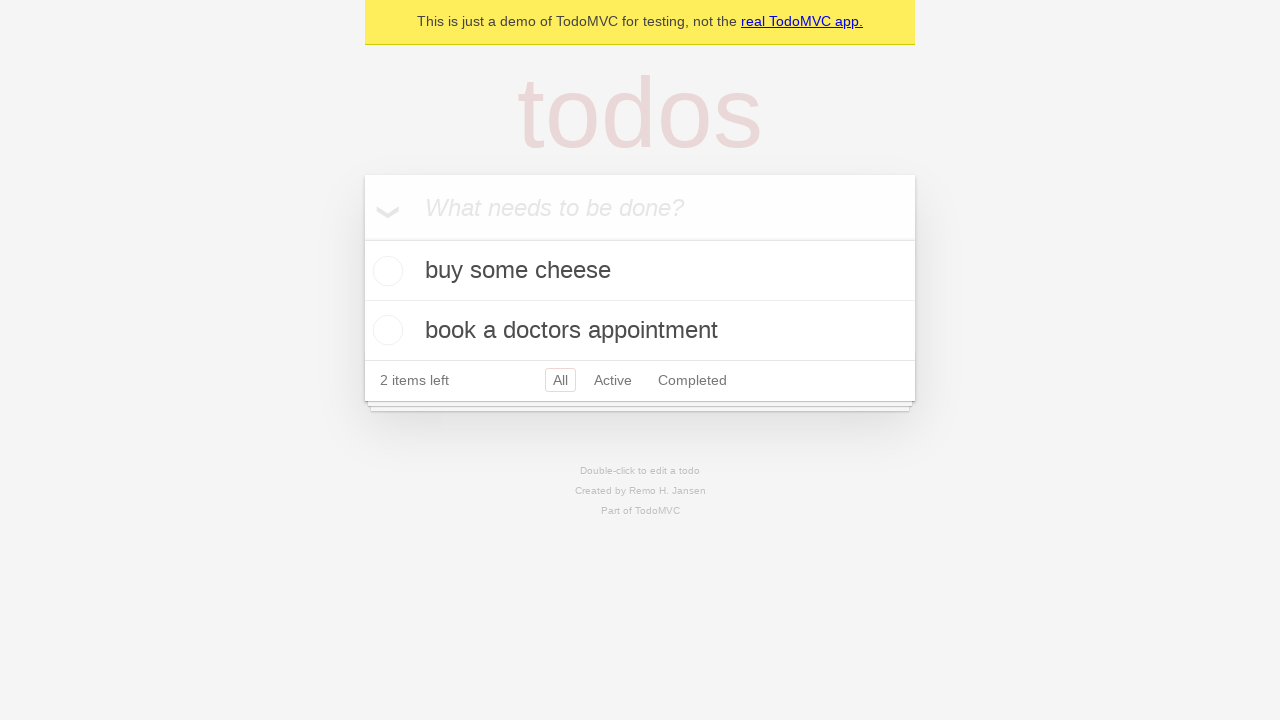